Tests accepting a simple JavaScript alert by clicking a button to trigger the alert and accepting it

Starting URL: https://demoqa.com/alerts

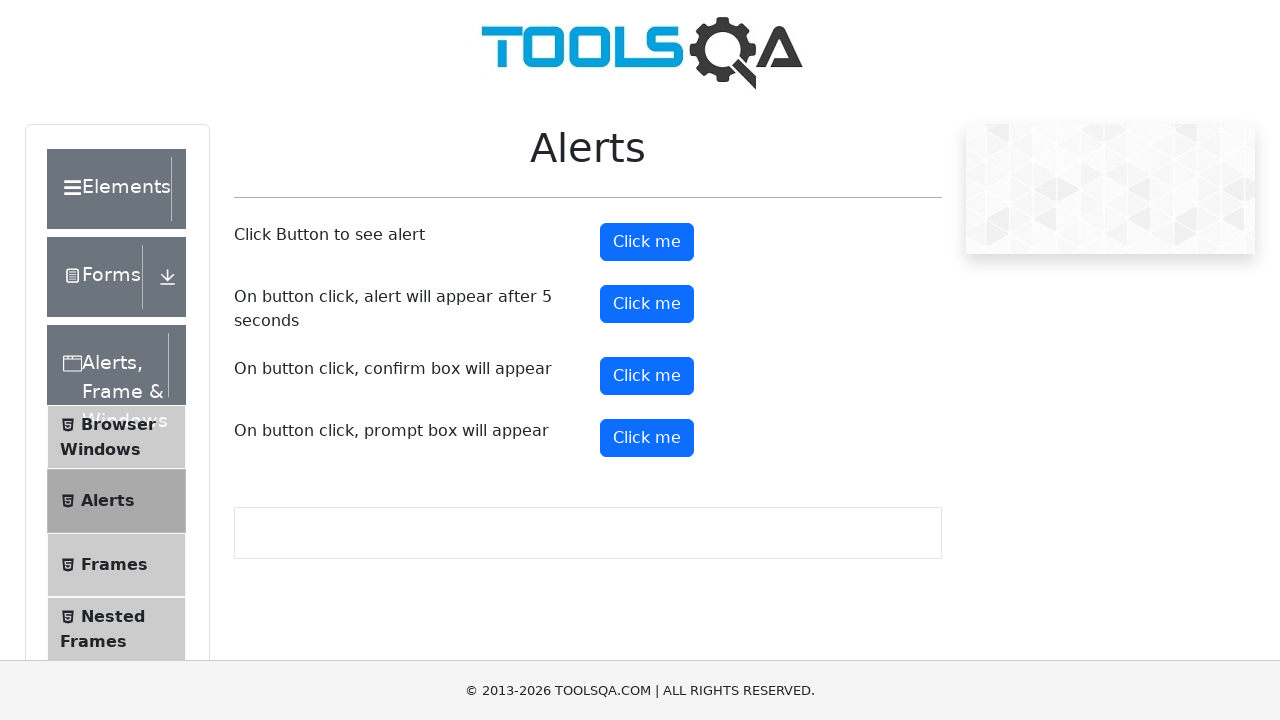

Clicked alert button to trigger JavaScript alert at (647, 242) on button#alertButton
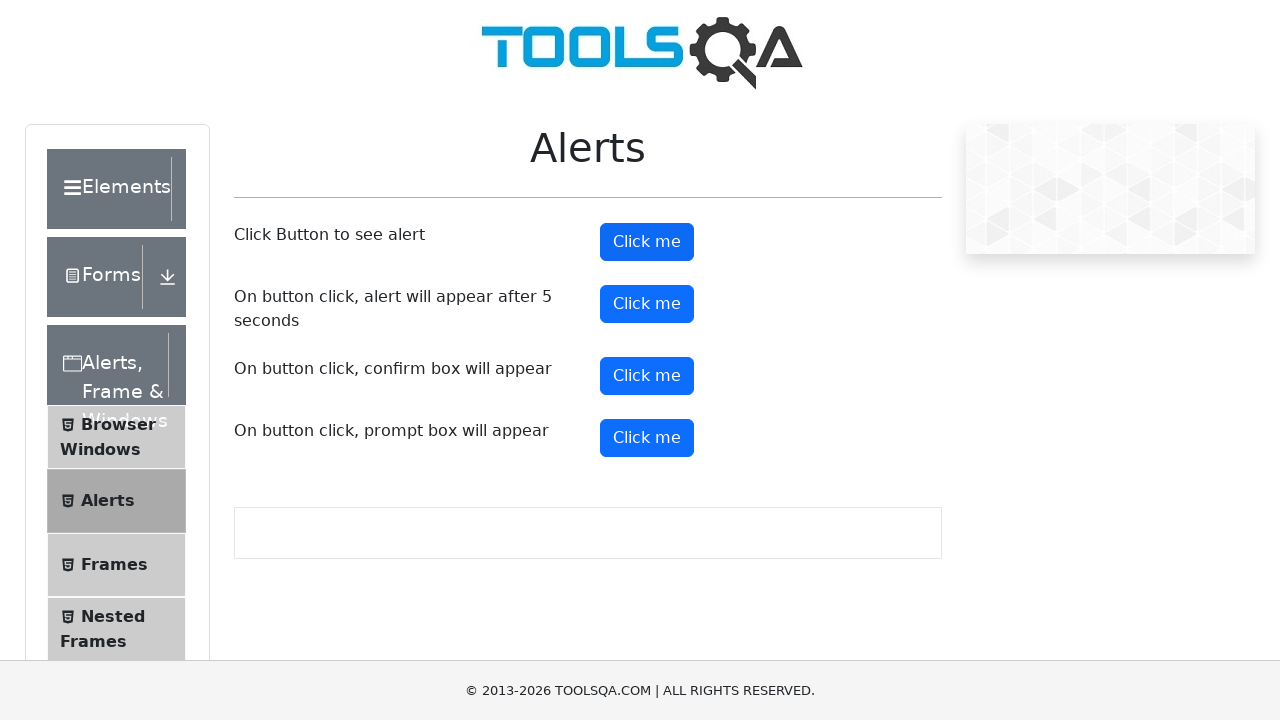

Set up dialog handler to accept alert
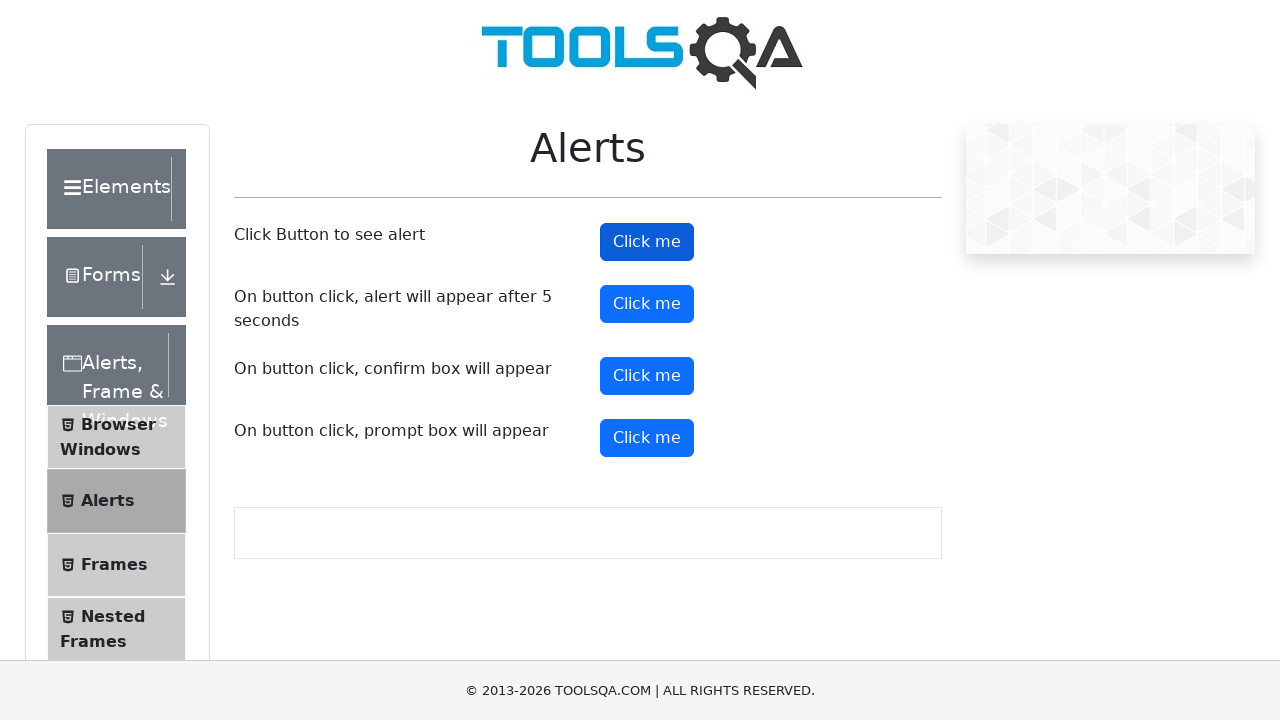

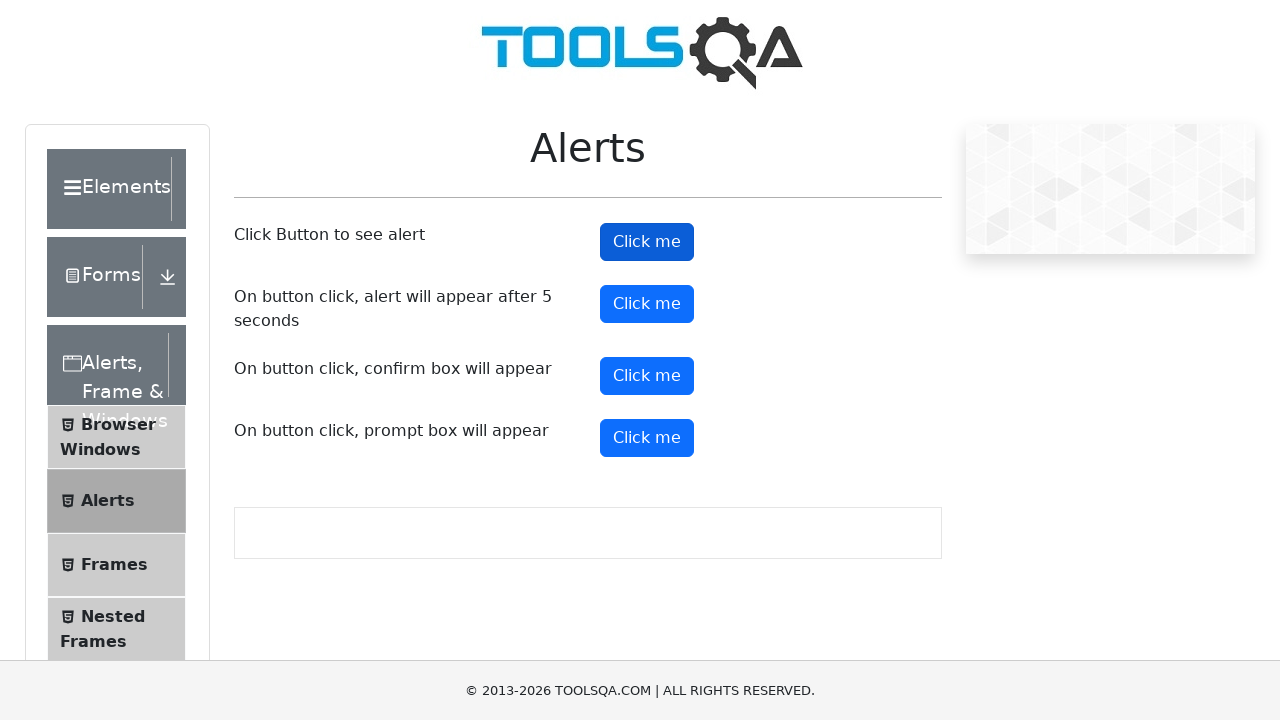